Tests dropdown menu functionality by selecting "USA" from the combobox

Starting URL: https://www.globalsqa.com/demo-site/select-dropdown-menu/

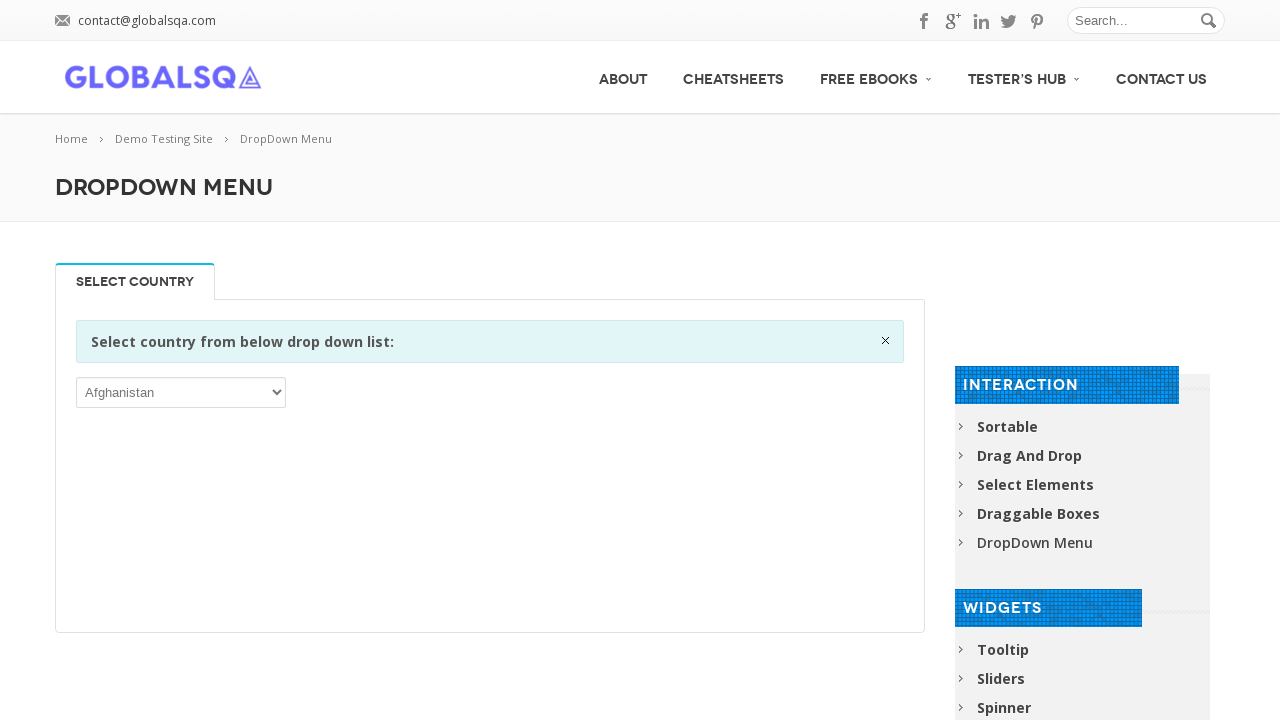

Navigated to dropdown menu demo page
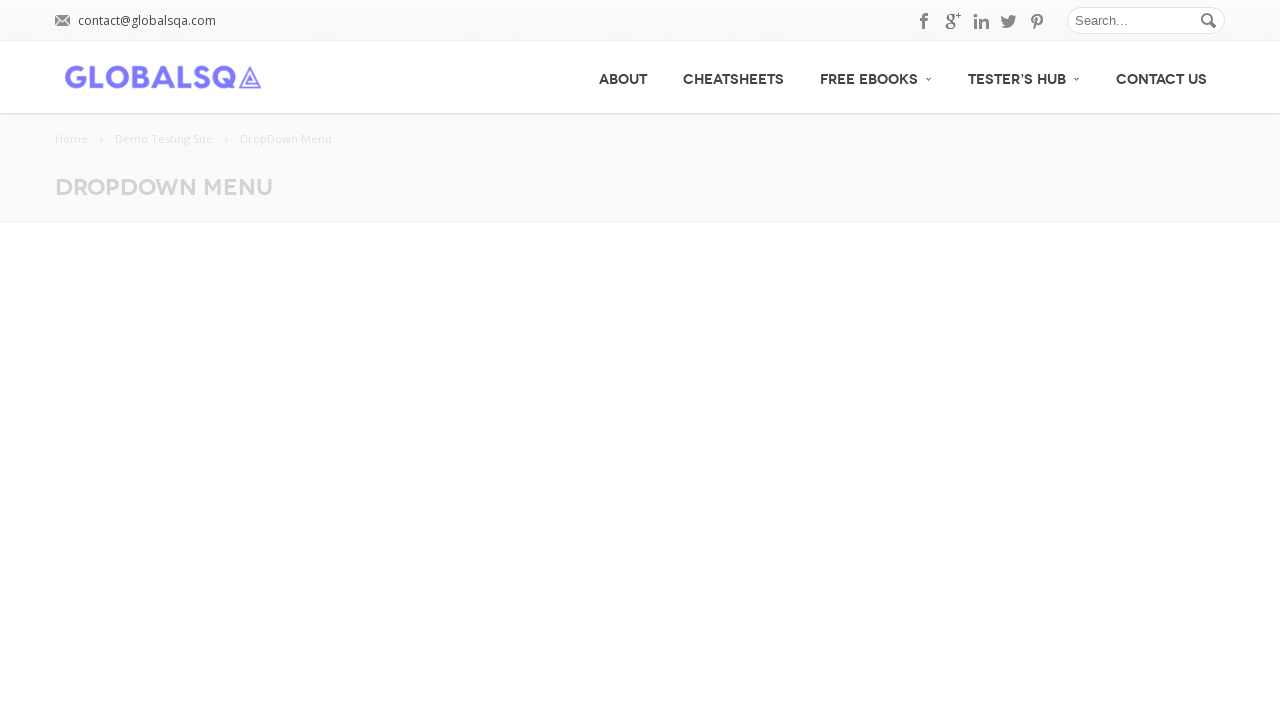

Selected 'USA' from the dropdown menu on internal:role=combobox
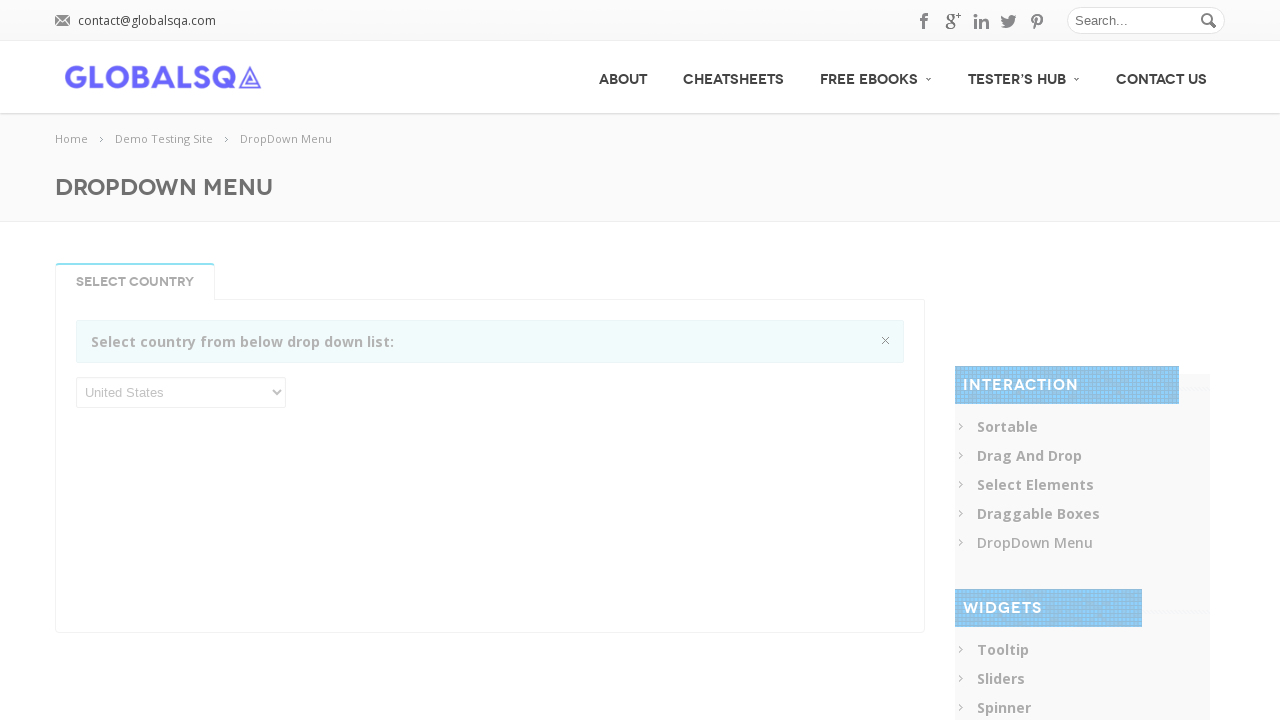

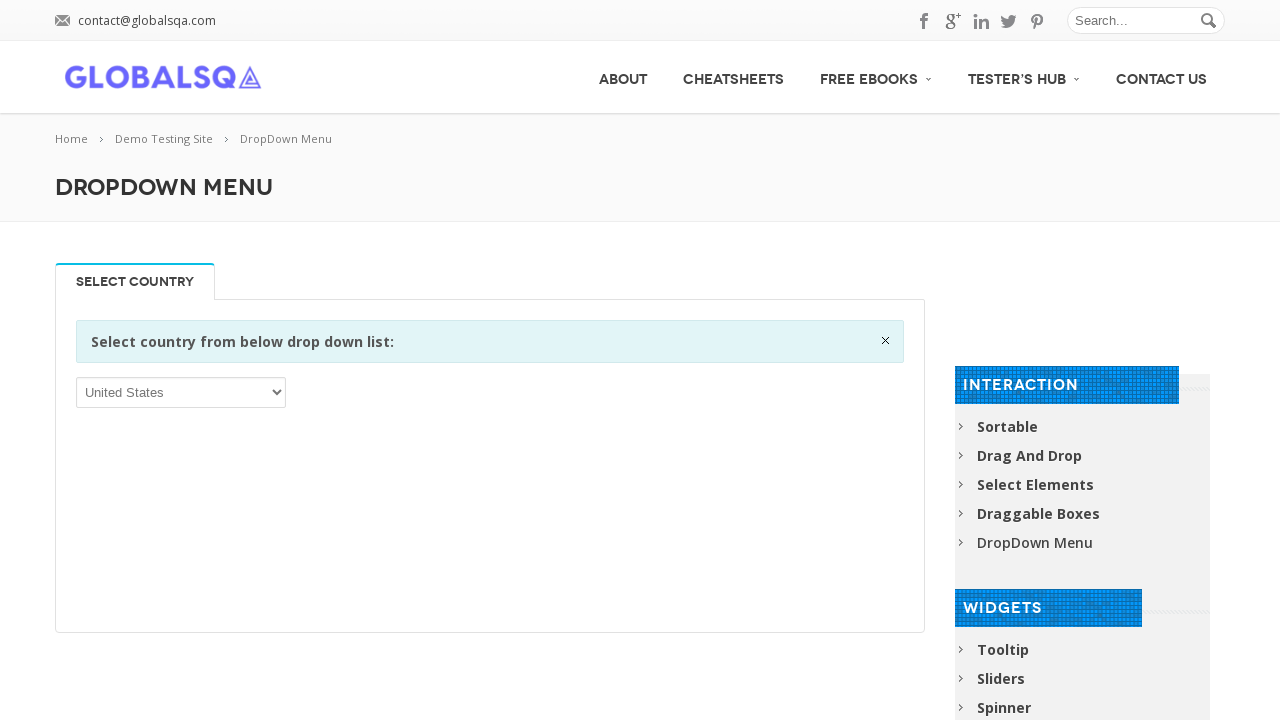